Tests getting alert text by clicking a button and capturing the alert message

Starting URL: http://omayo.blogspot.com

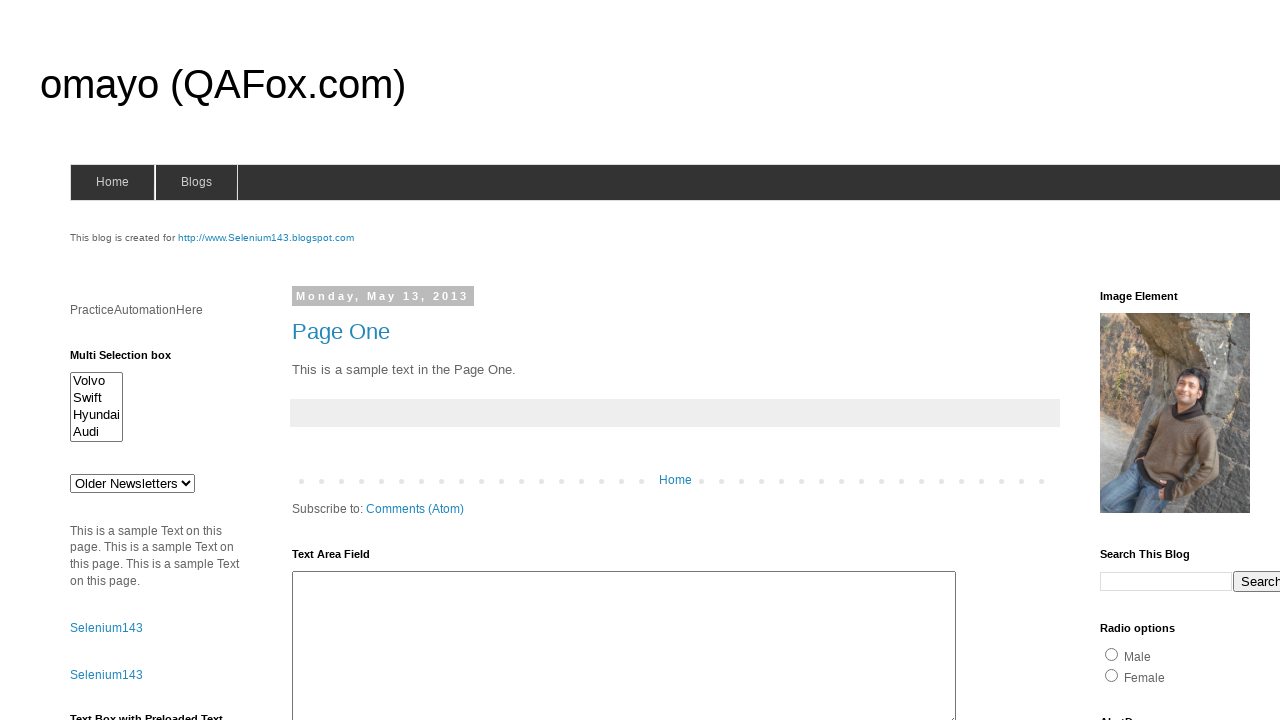

Set up dialog handler to capture and accept alerts
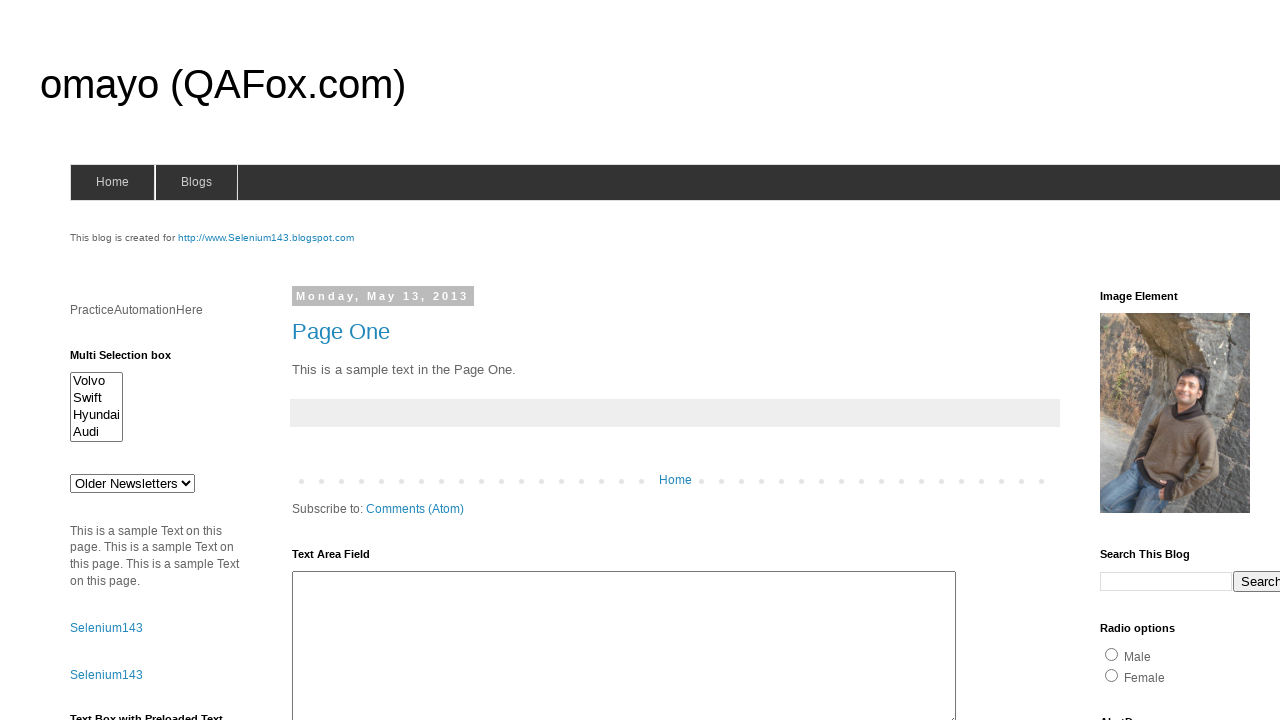

Clicked alert button to trigger alert dialog at (1154, 361) on #alert1
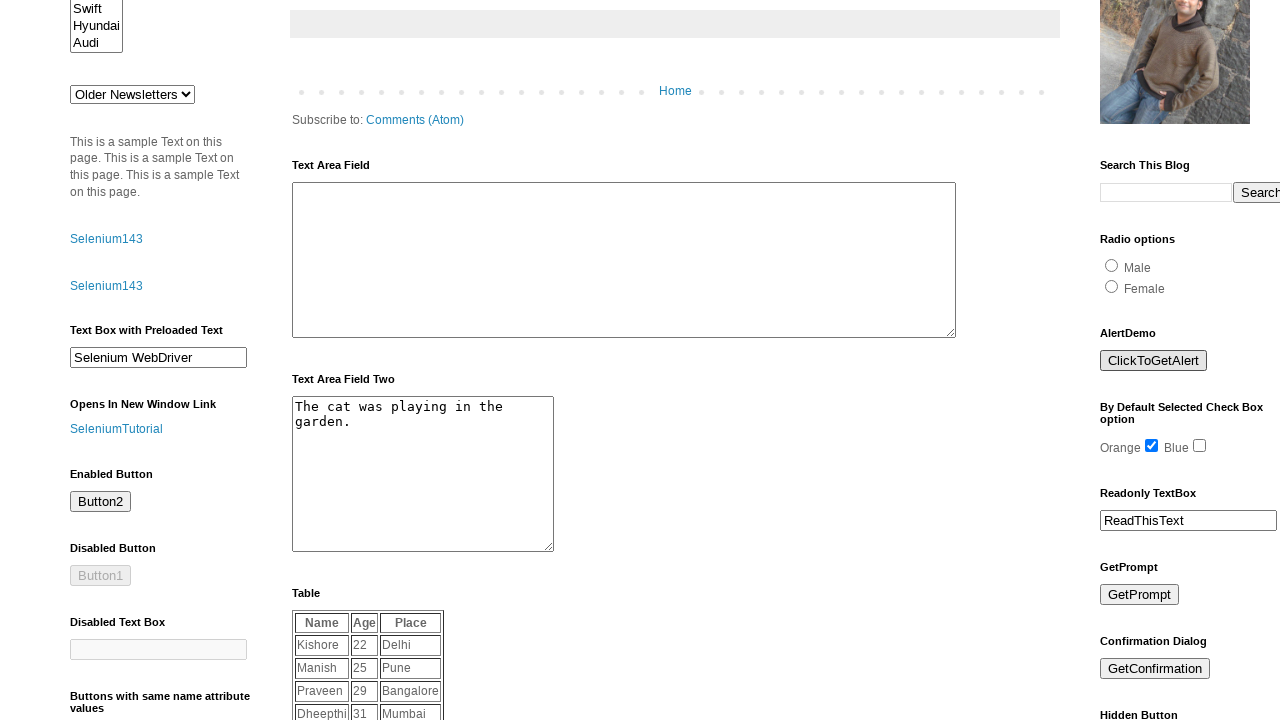

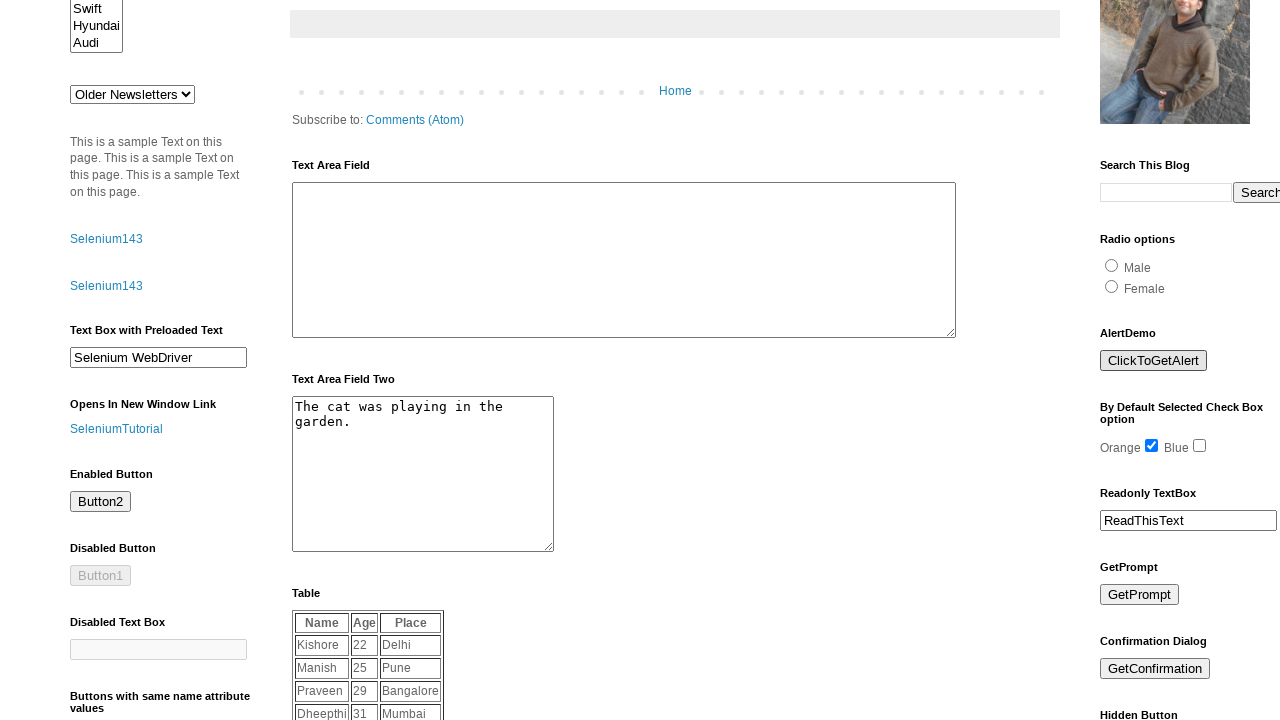